Tests drag and drop functionality by dragging an element to a drop target

Starting URL: https://testautomationpractice.blogspot.com/

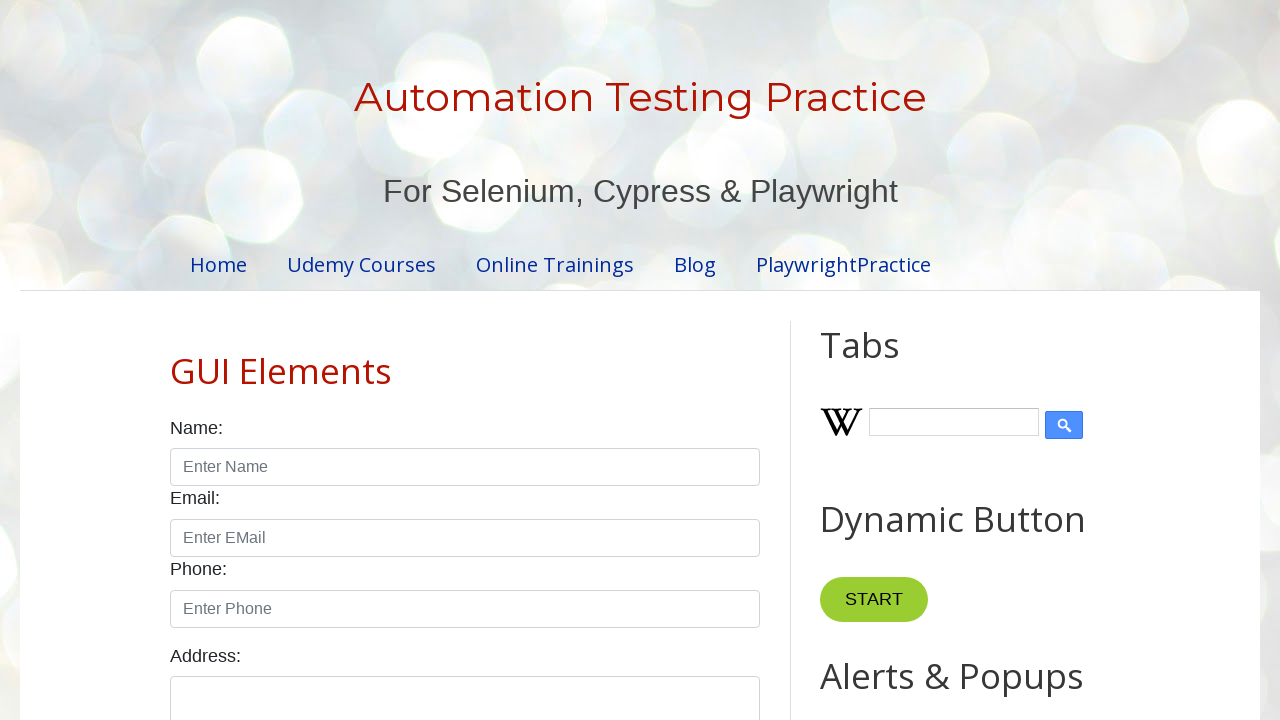

Located the draggable element with id='draggable'
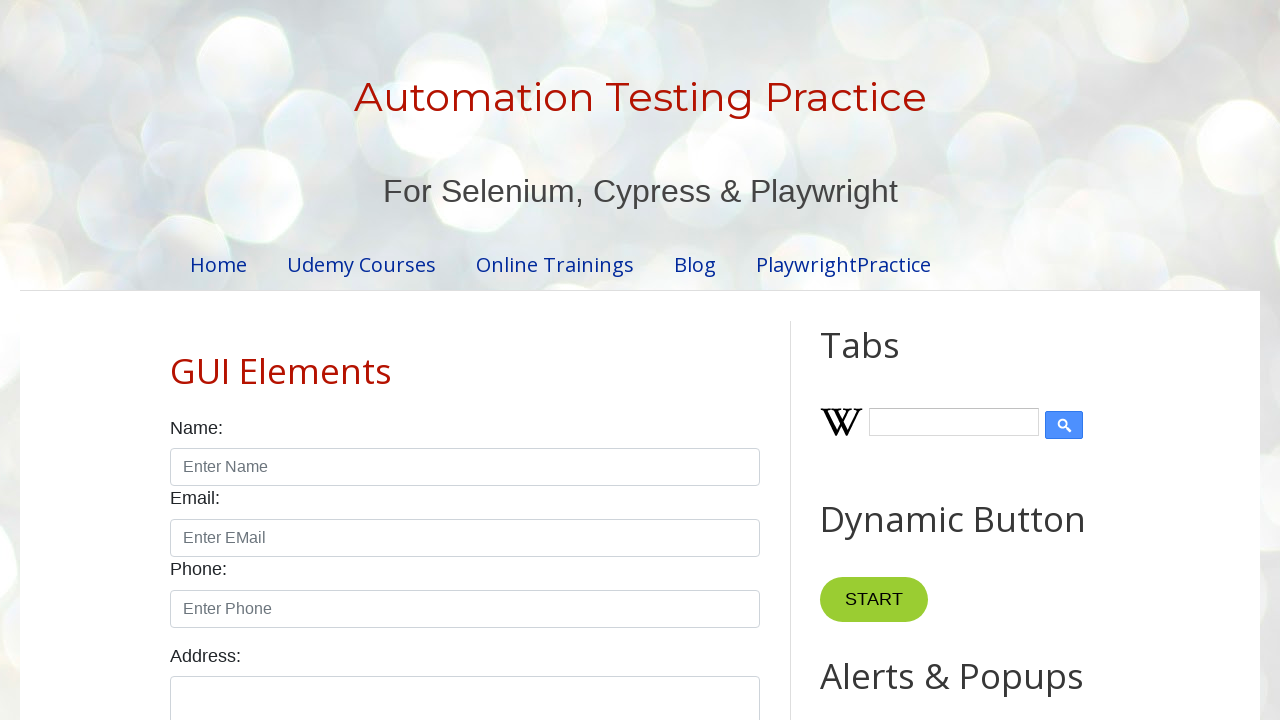

Located the drop target element with id='droppable'
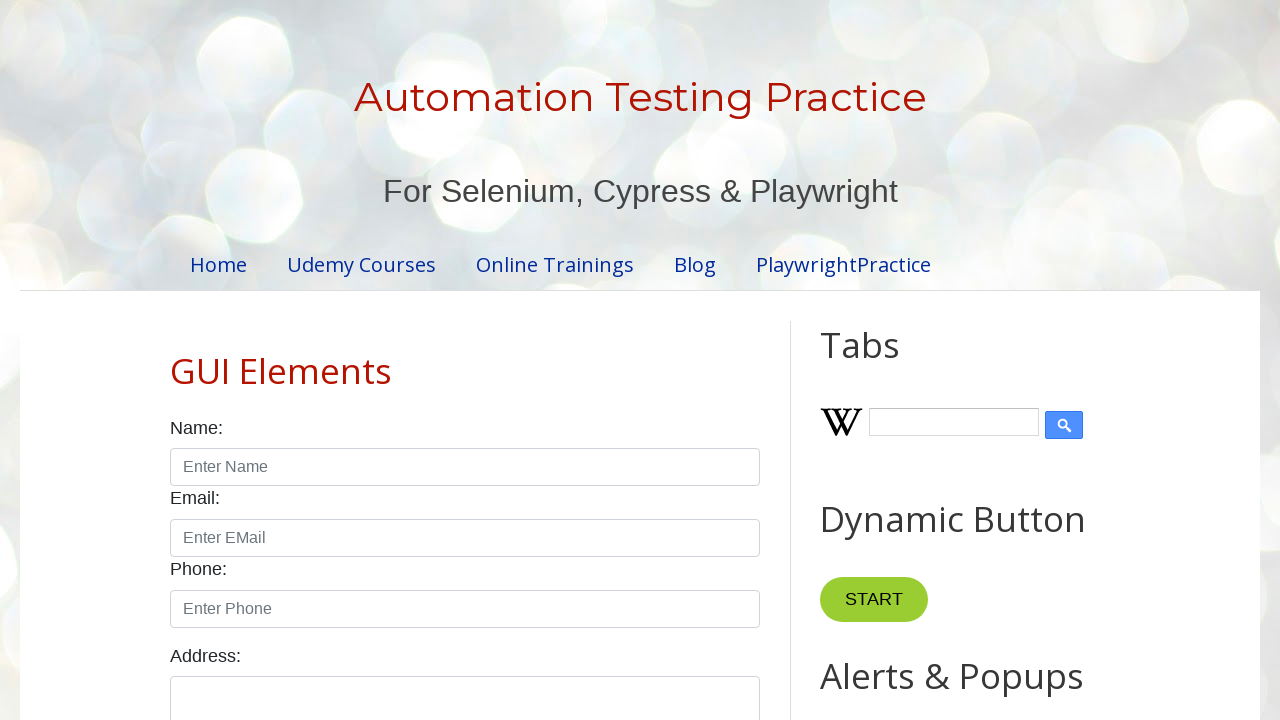

Dragged the element to the drop target at (1015, 386)
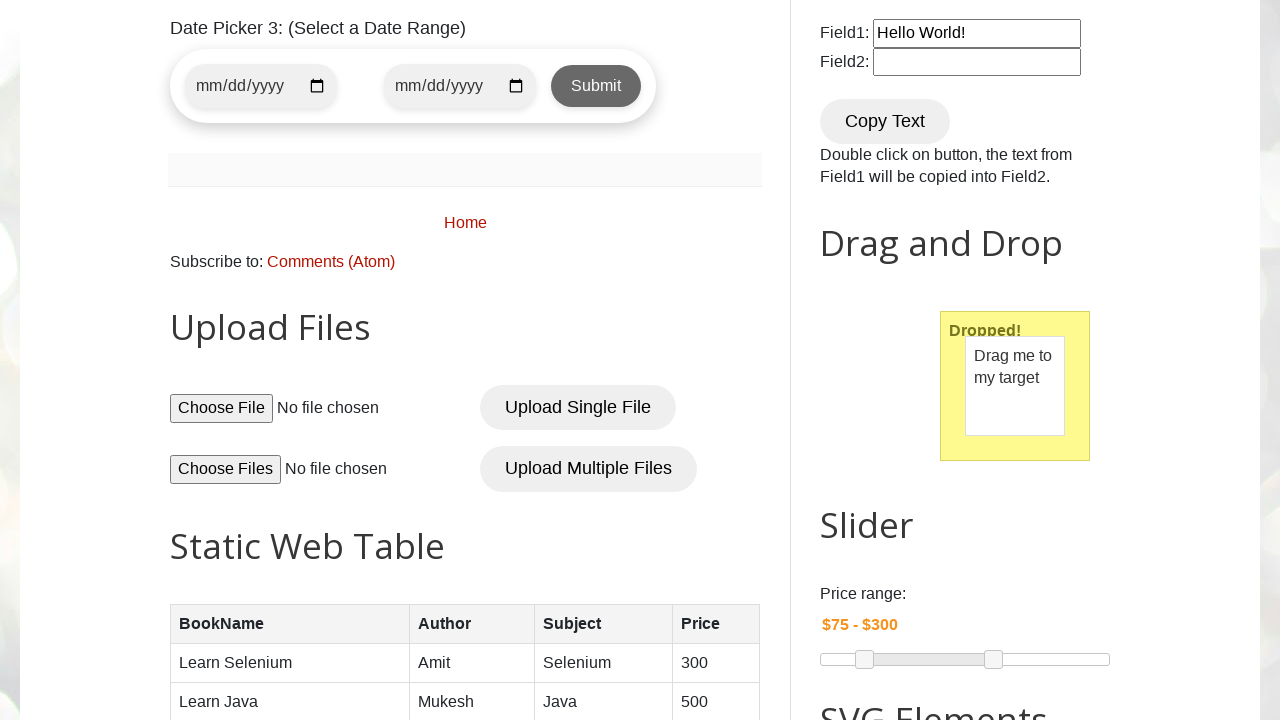

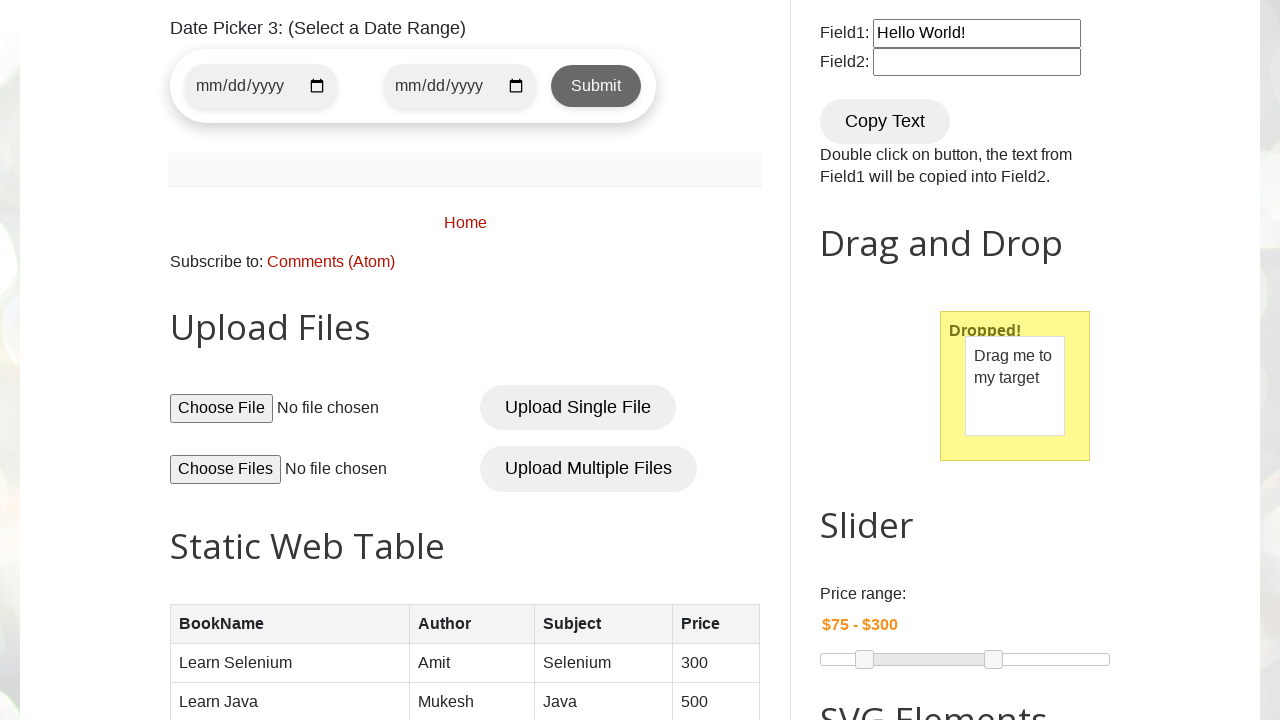